Tests click and hold functionality to select multiple items by dragging, and also tests selecting multiple items with keyboard modifier

Starting URL: https://automationfc.github.io/jquery-selectable/

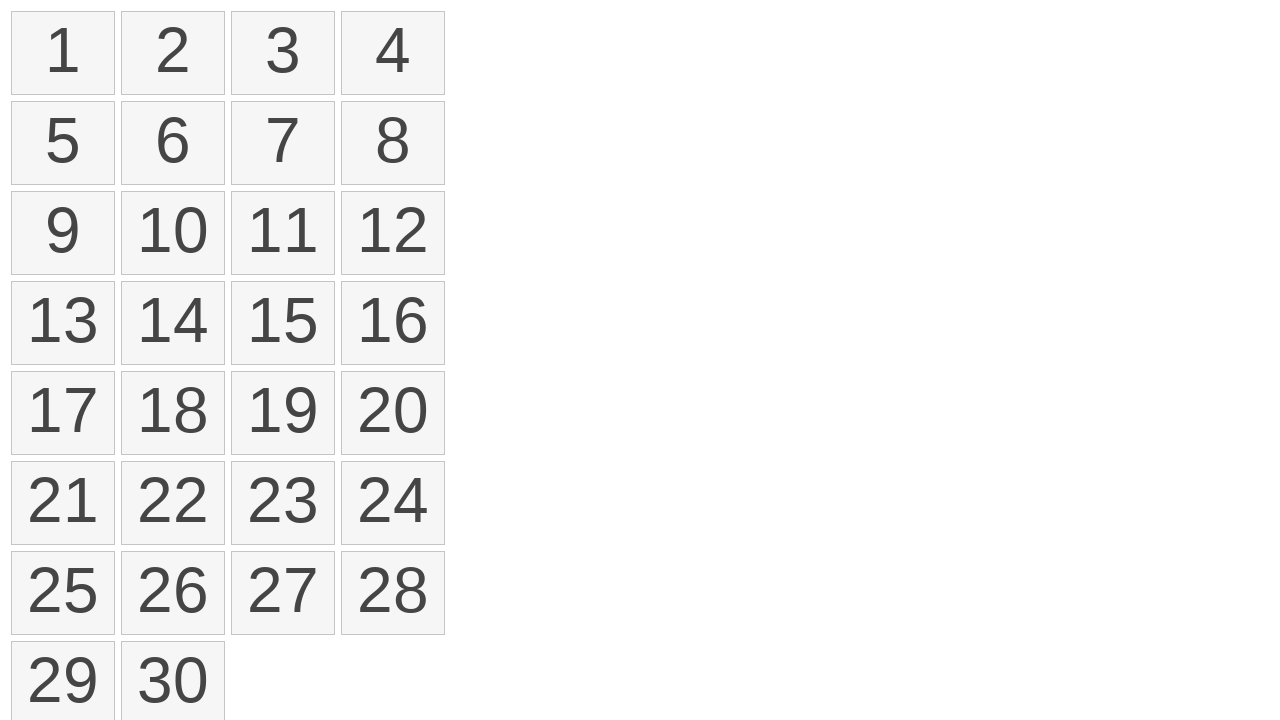

Located all list items in the selectable list
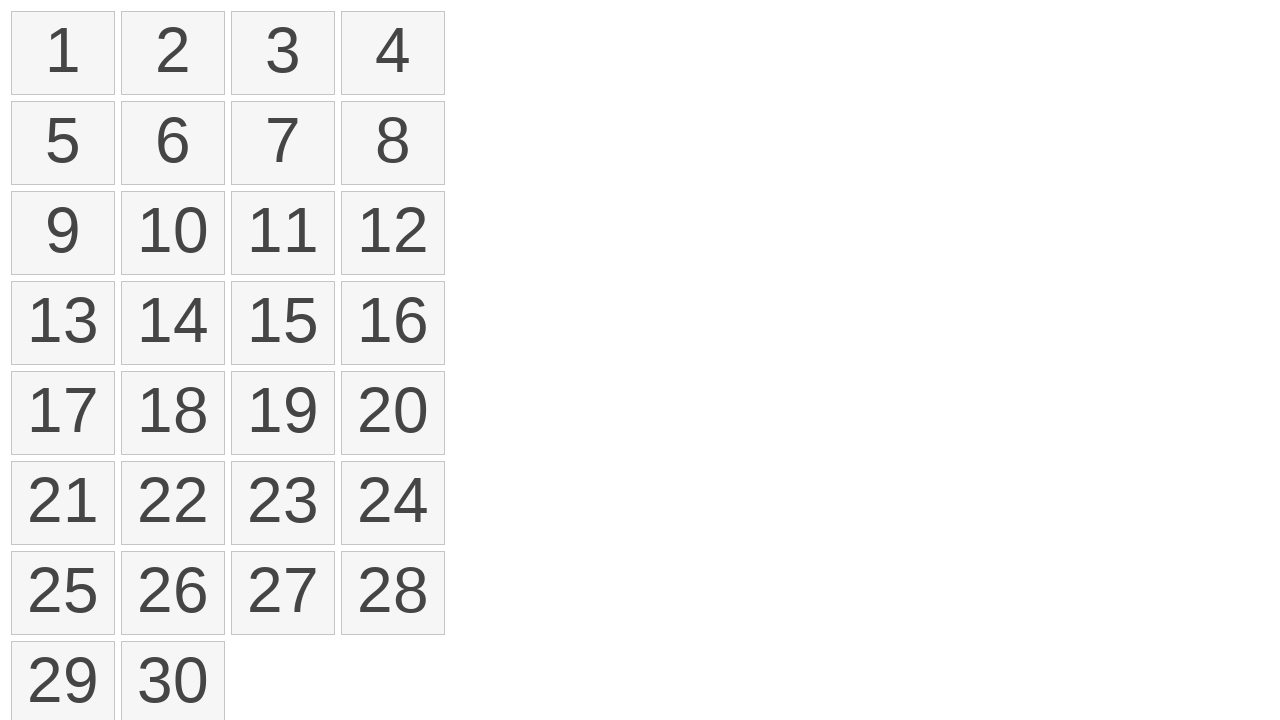

Moved mouse to first item position at (16, 16)
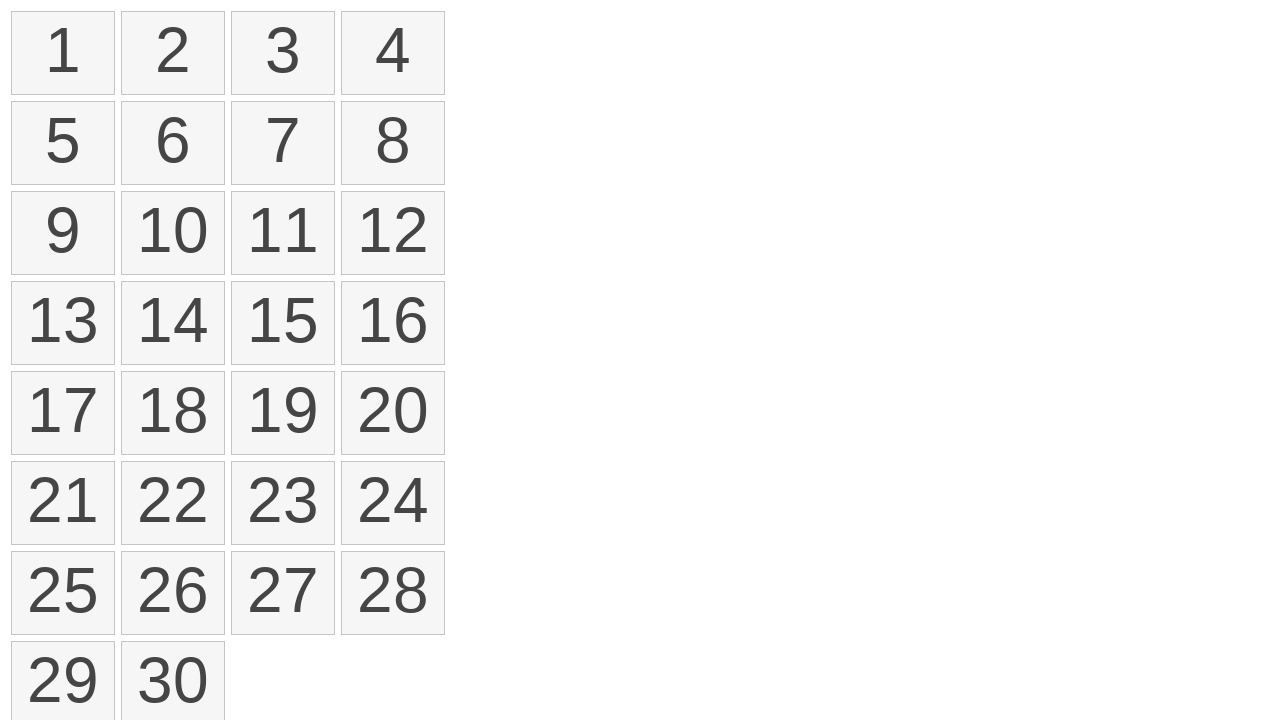

Pressed mouse button down on first item at (16, 16)
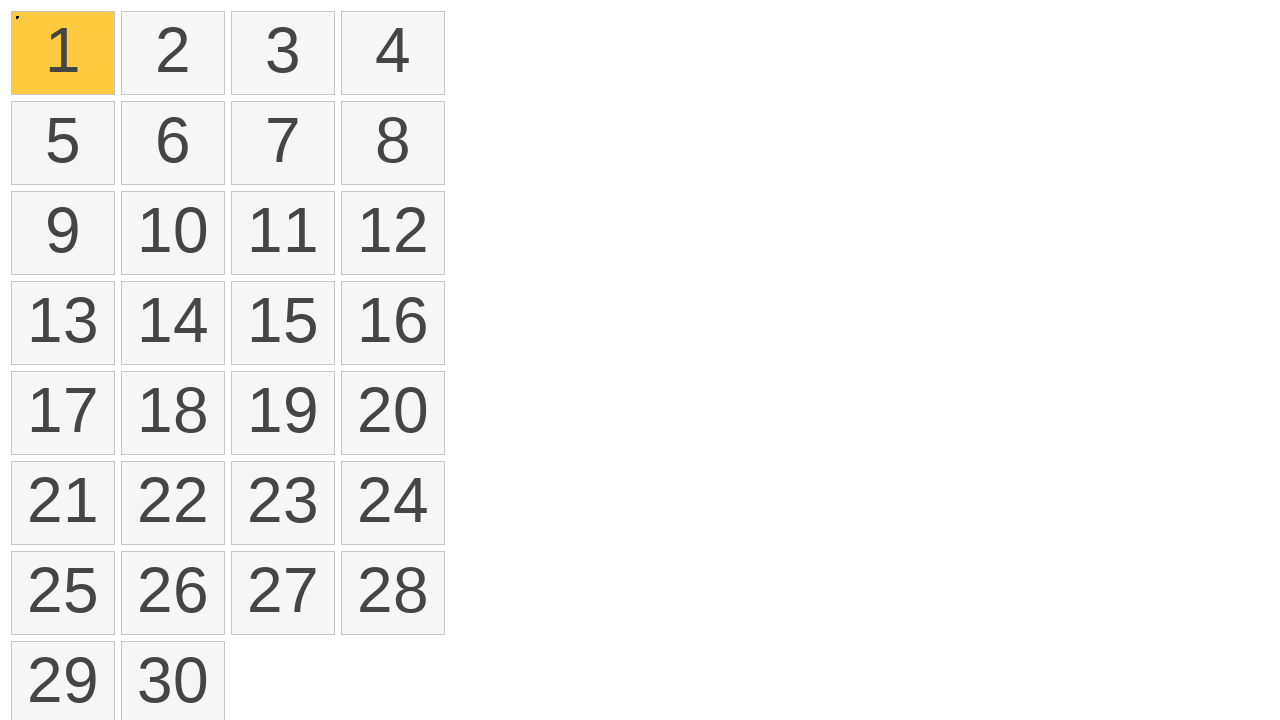

Dragged mouse to fourth item position at (346, 16)
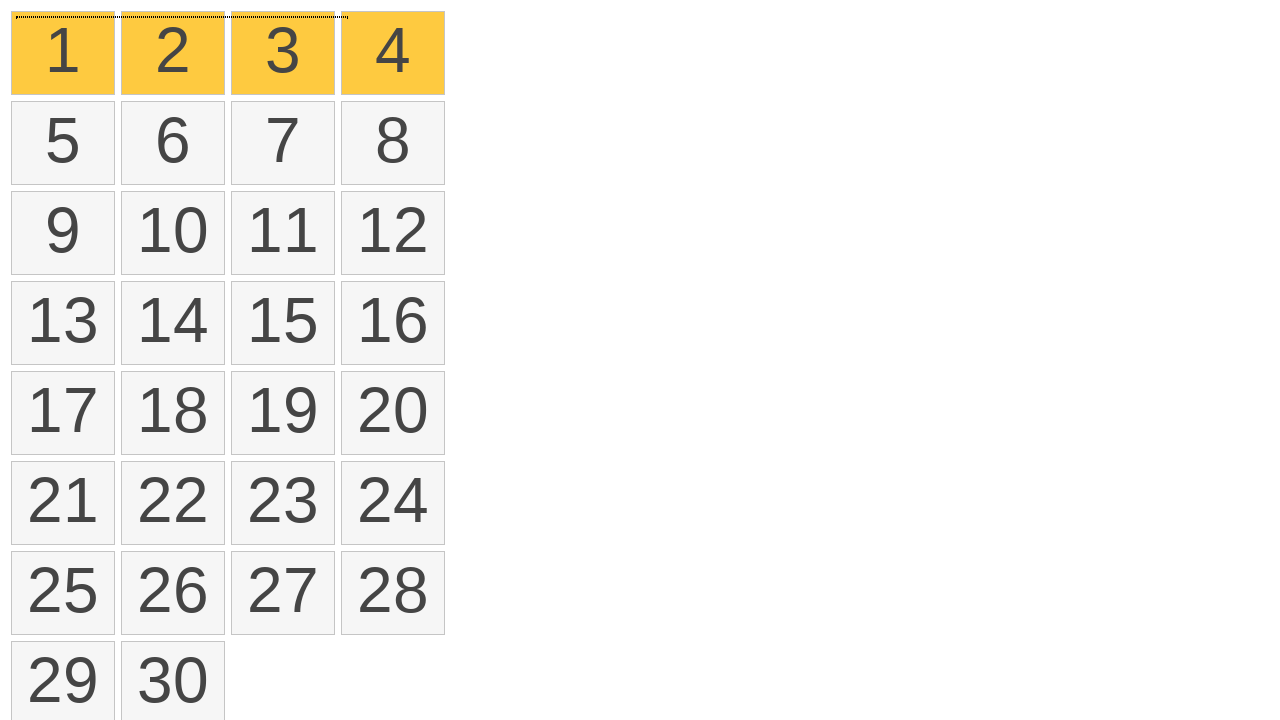

Released mouse button to complete drag selection at (346, 16)
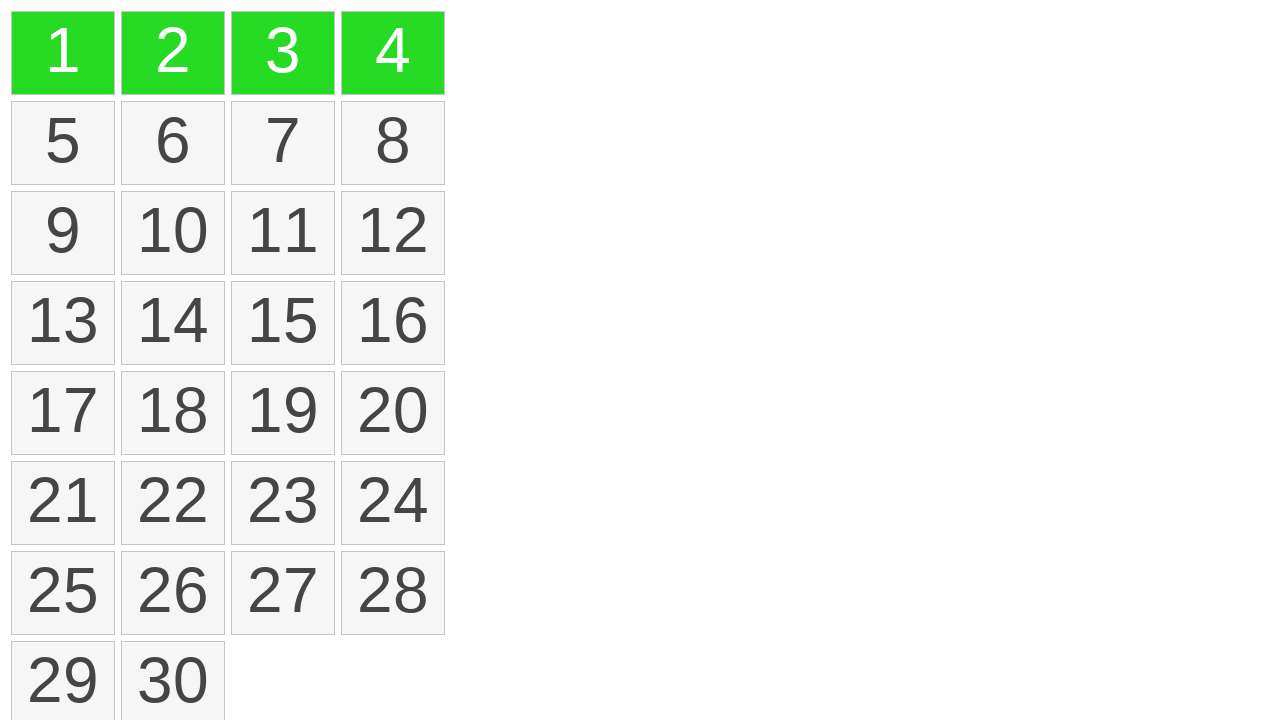

Verified that selected items are visible with ui-selected class
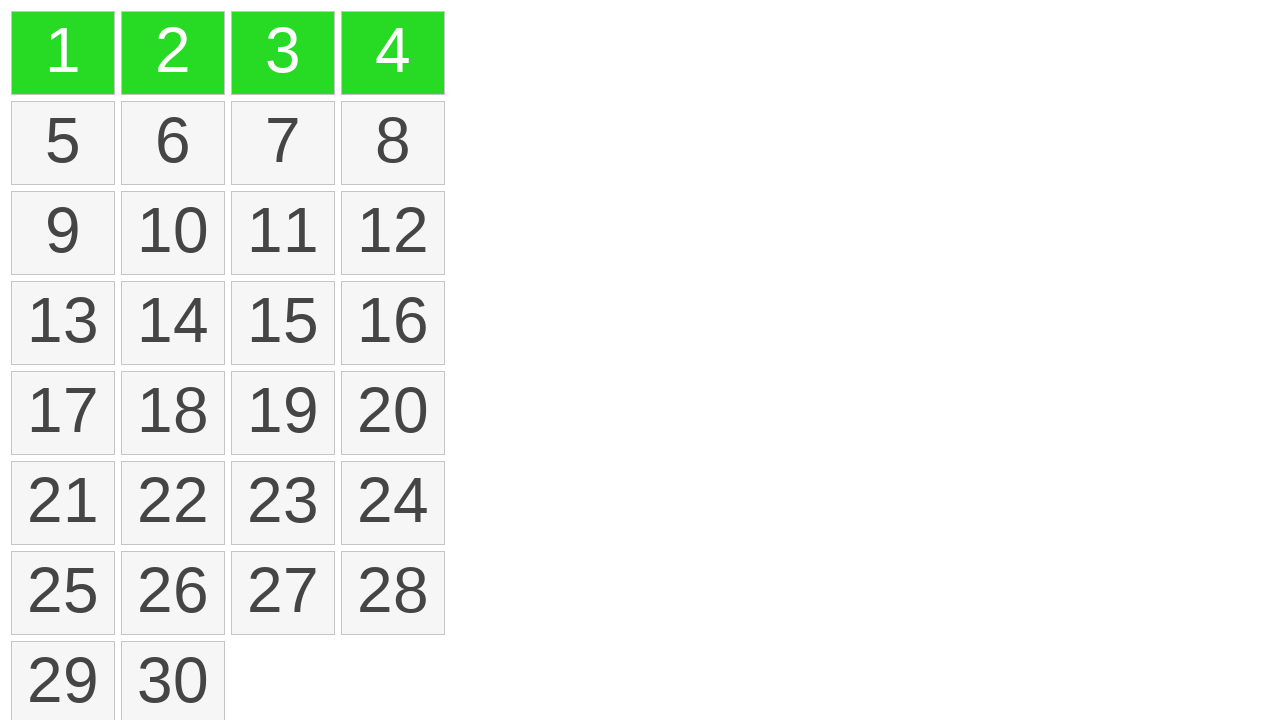

Reloaded page to start second part of test
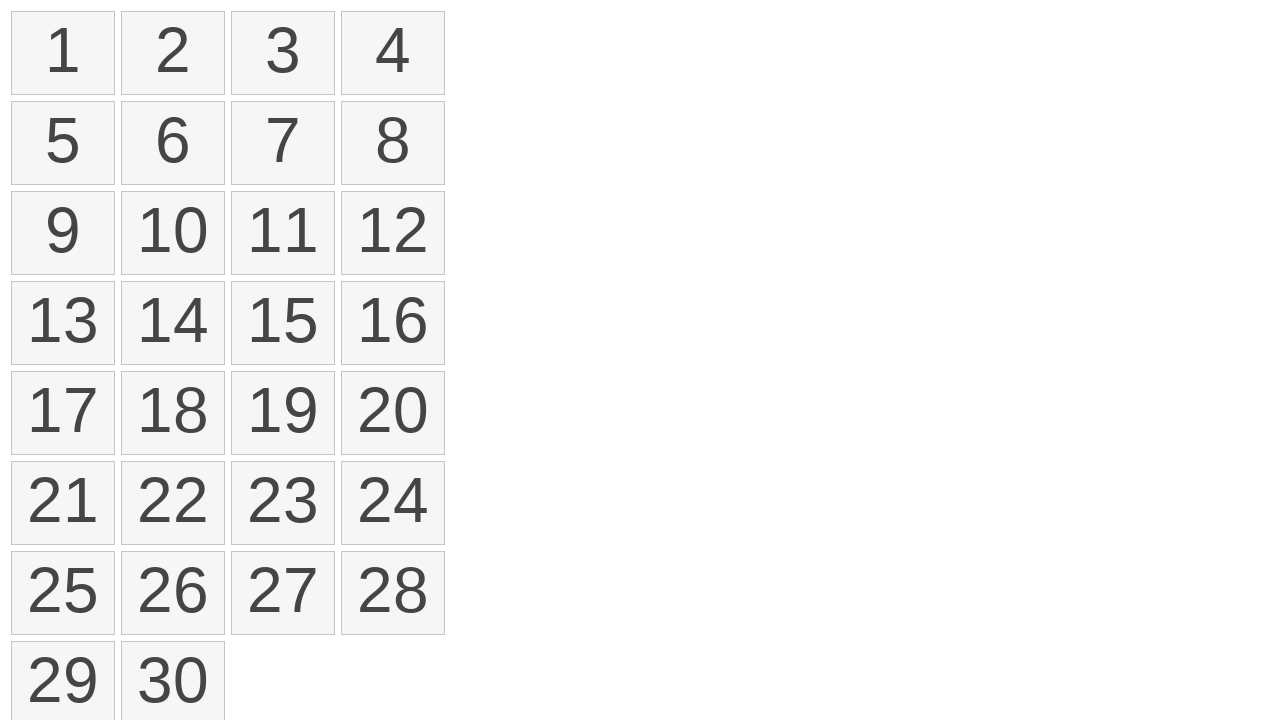

Determined modifier key: Control
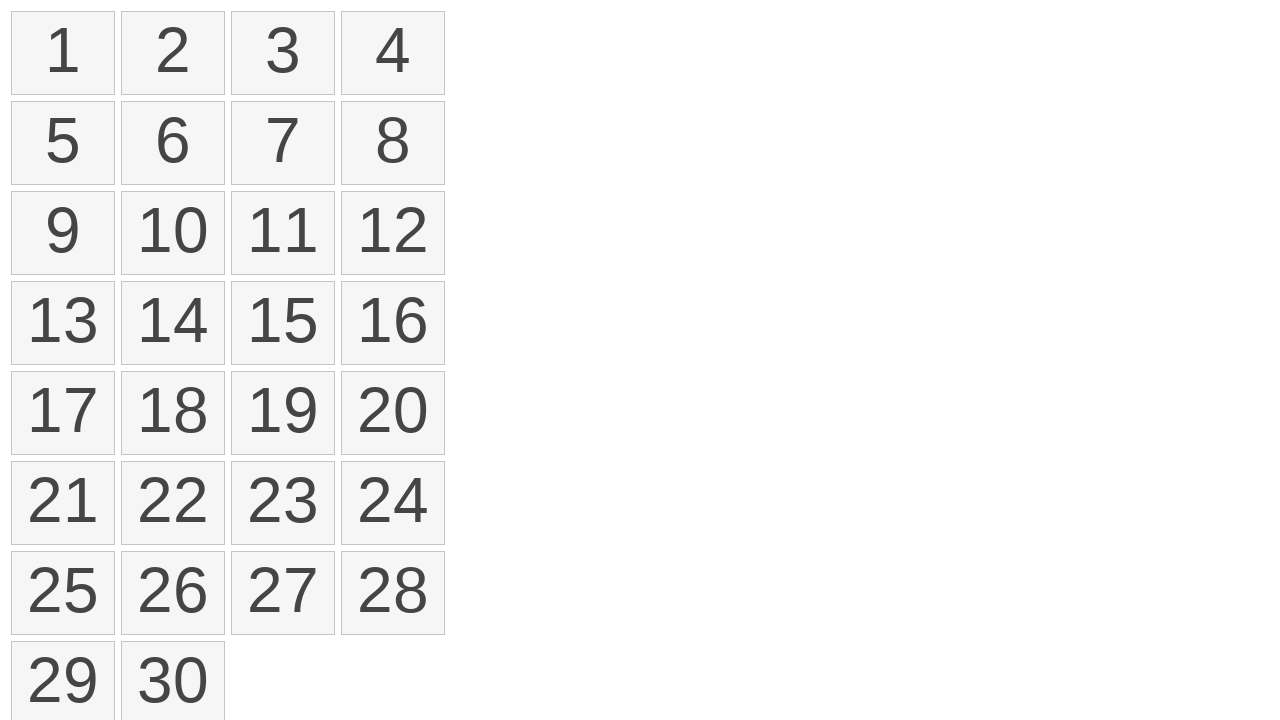

Clicked first item with modifier key to start multi-selection at (63, 53) on ol > li:nth-child(1)
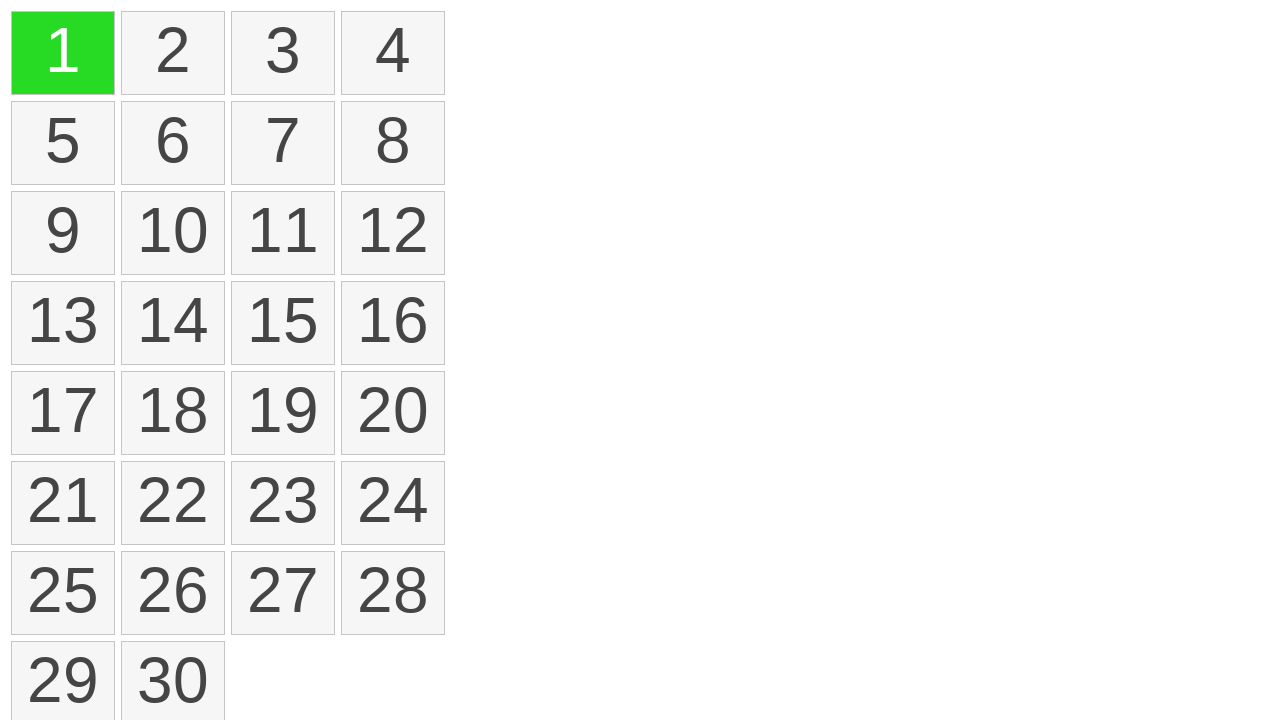

Clicked third item with modifier key at (283, 53) on ol > li:nth-child(3)
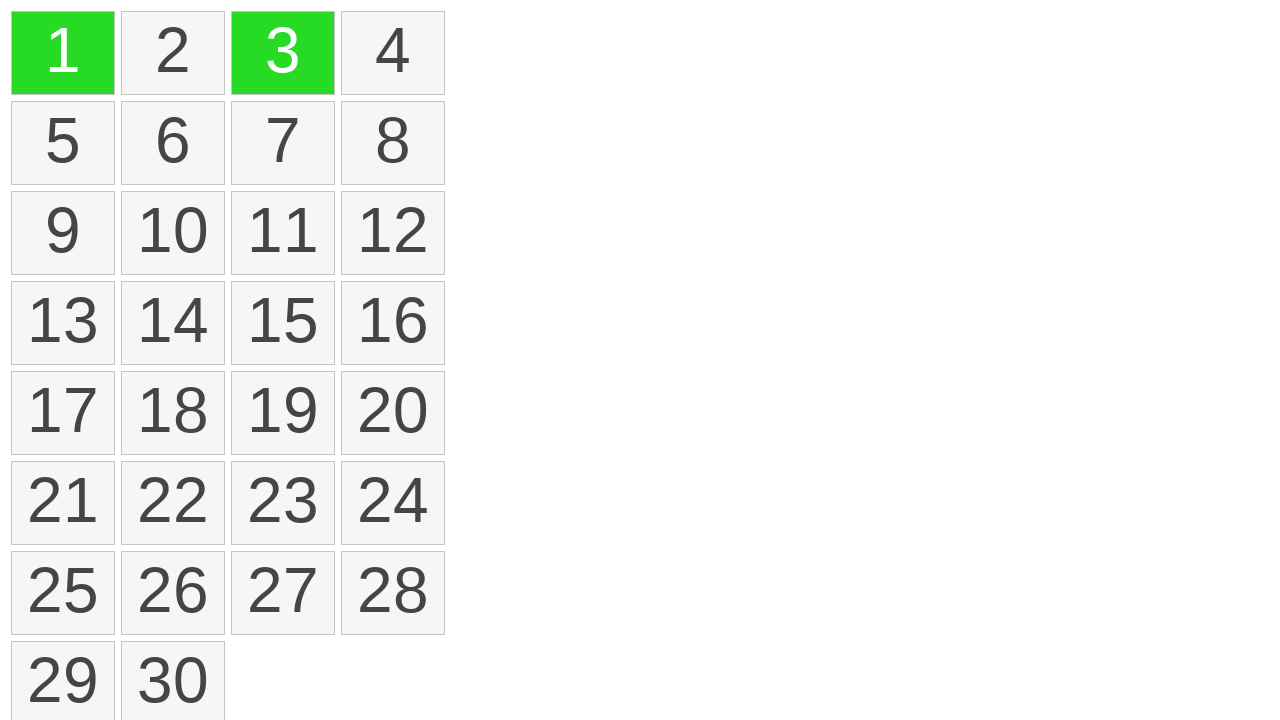

Clicked sixth item with modifier key at (173, 143) on ol > li:nth-child(6)
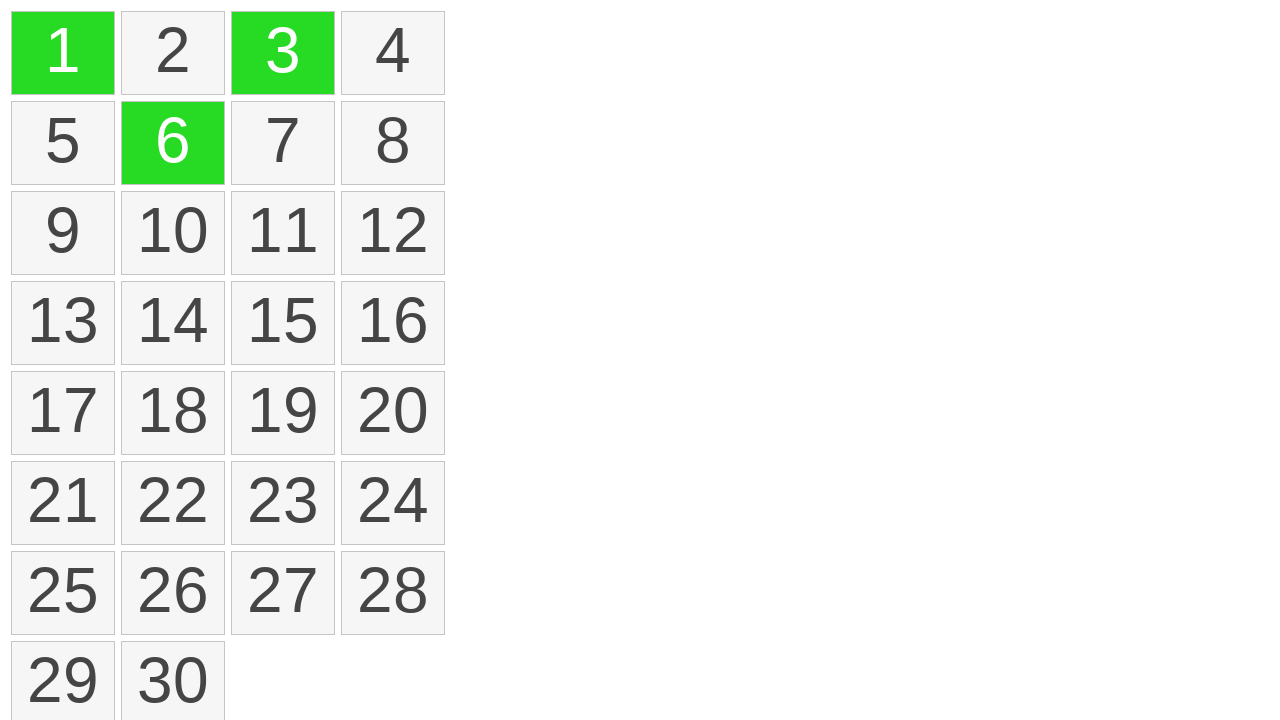

Clicked ninth item with modifier key at (63, 233) on ol > li:nth-child(9)
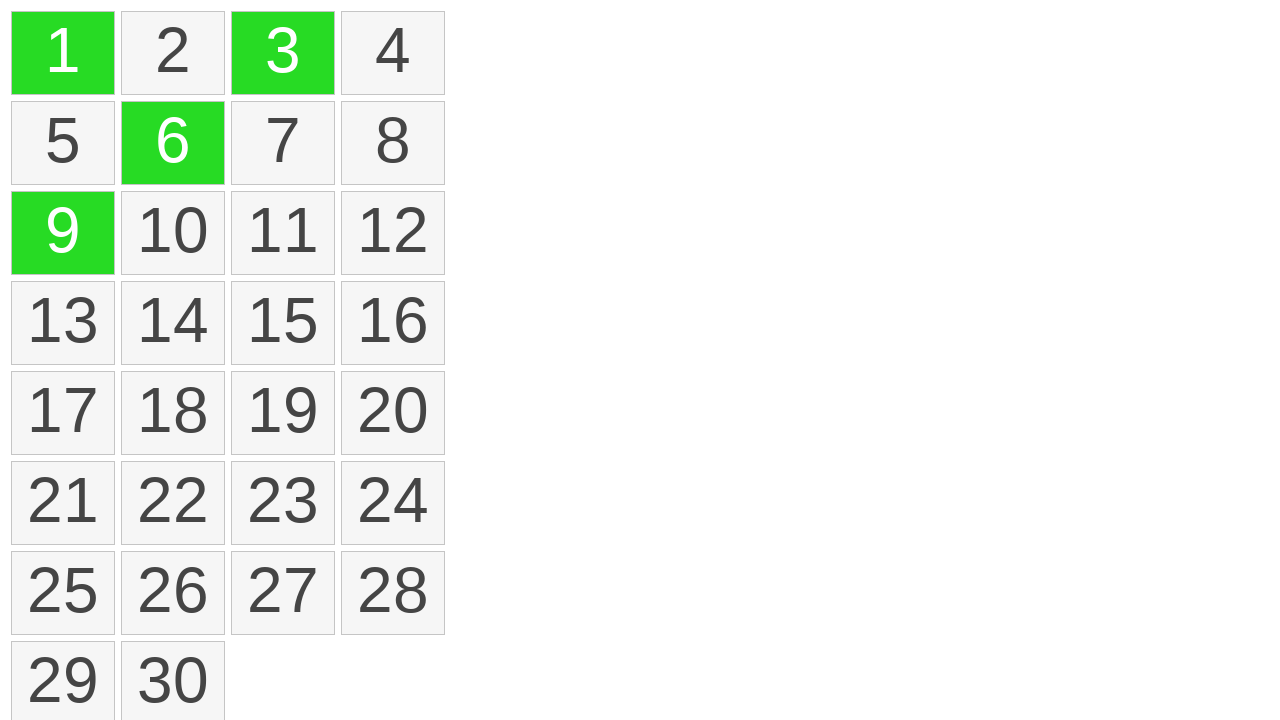

Clicked eleventh item with modifier key to complete multi-selection at (283, 233) on ol > li:nth-child(11)
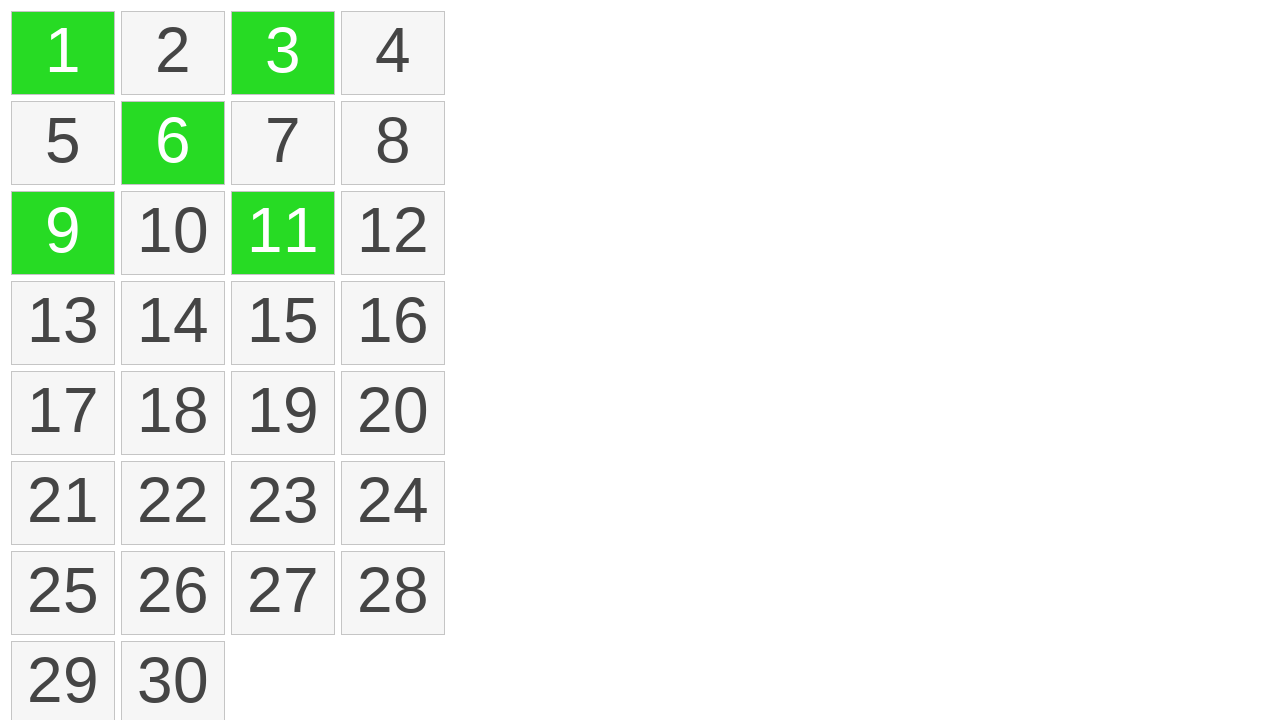

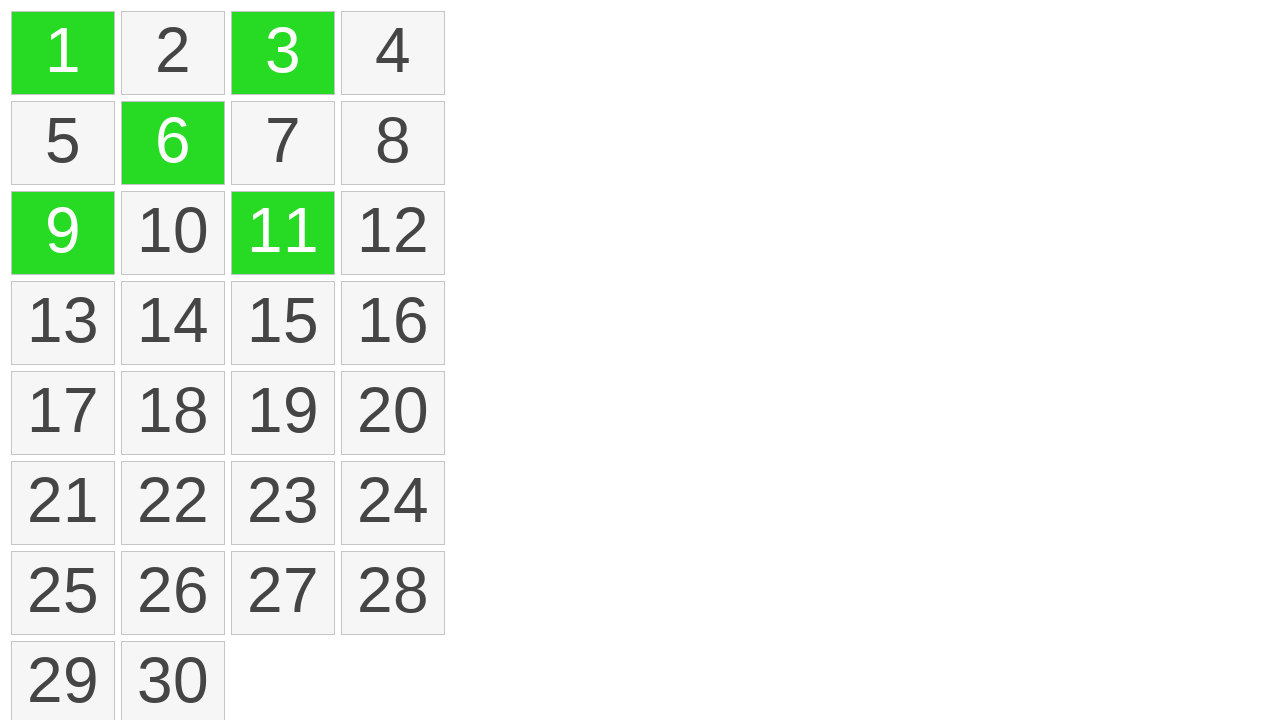